Tests dynamic loading functionality by clicking a start button and waiting for dynamically loaded content to appear

Starting URL: http://the-internet.herokuapp.com/dynamic_loading/1

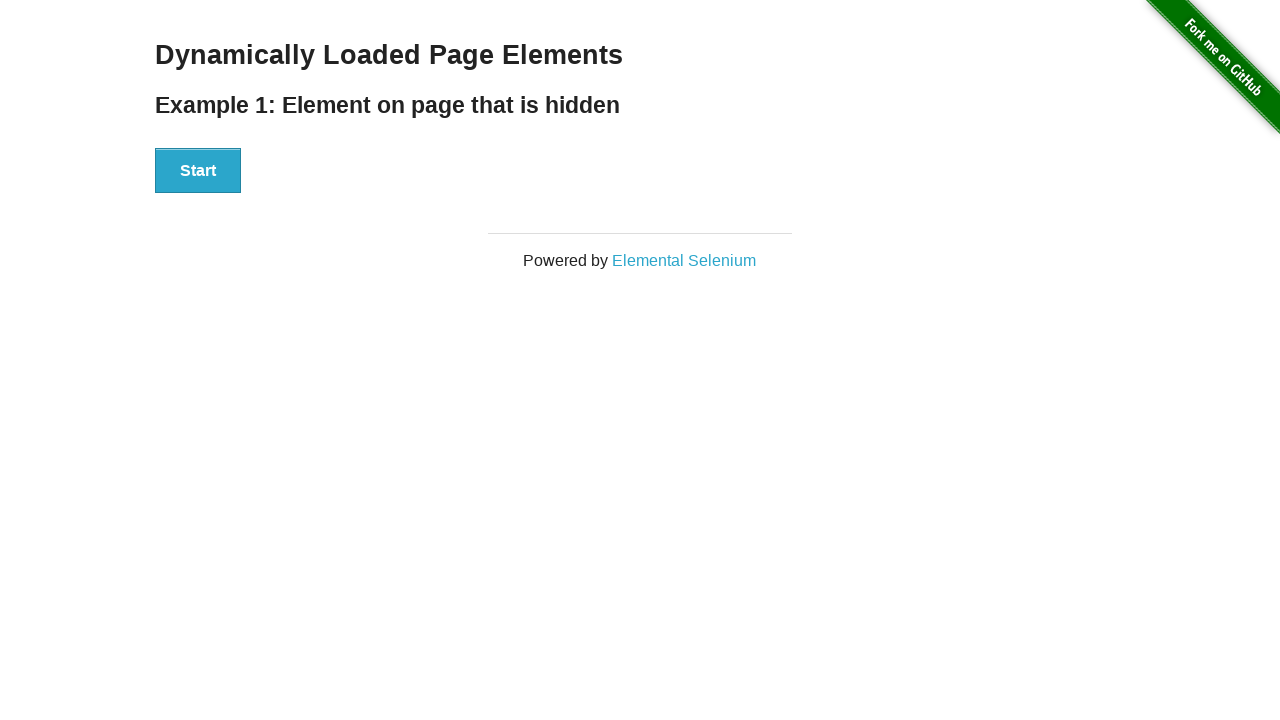

Clicked start button to trigger dynamic loading at (198, 171) on [id='start'] button
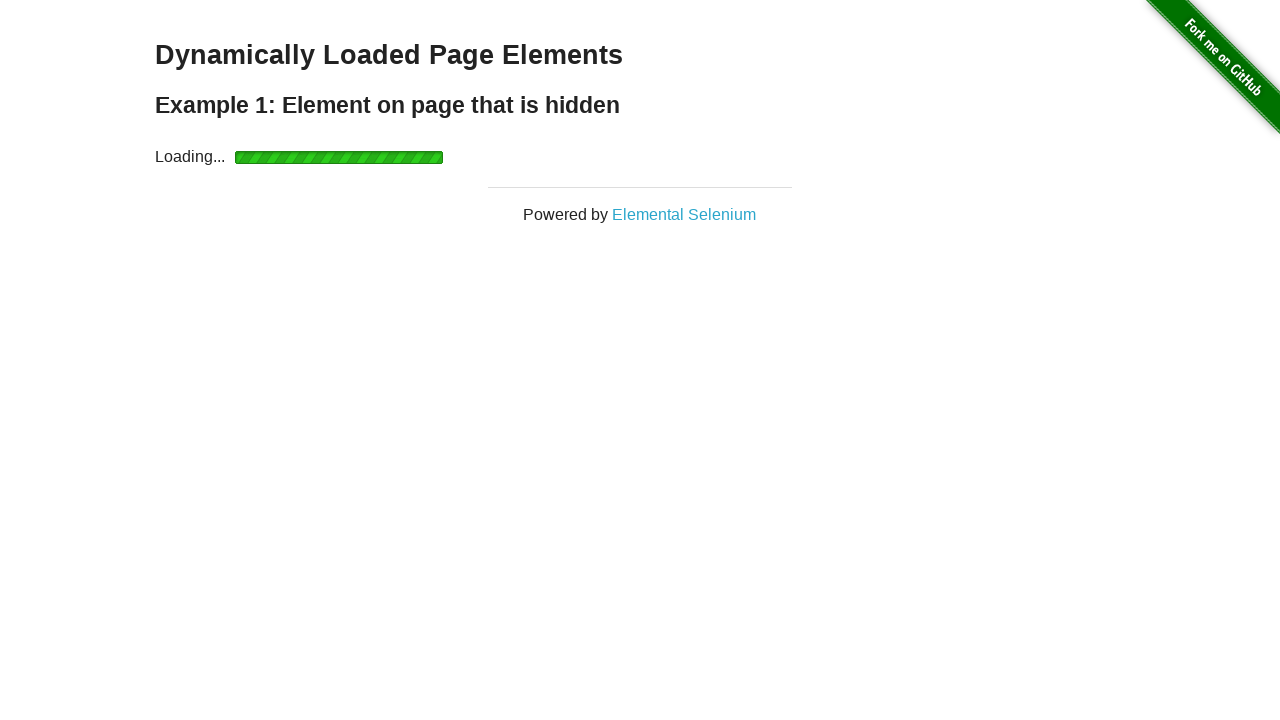

Dynamically loaded content appeared and is now visible
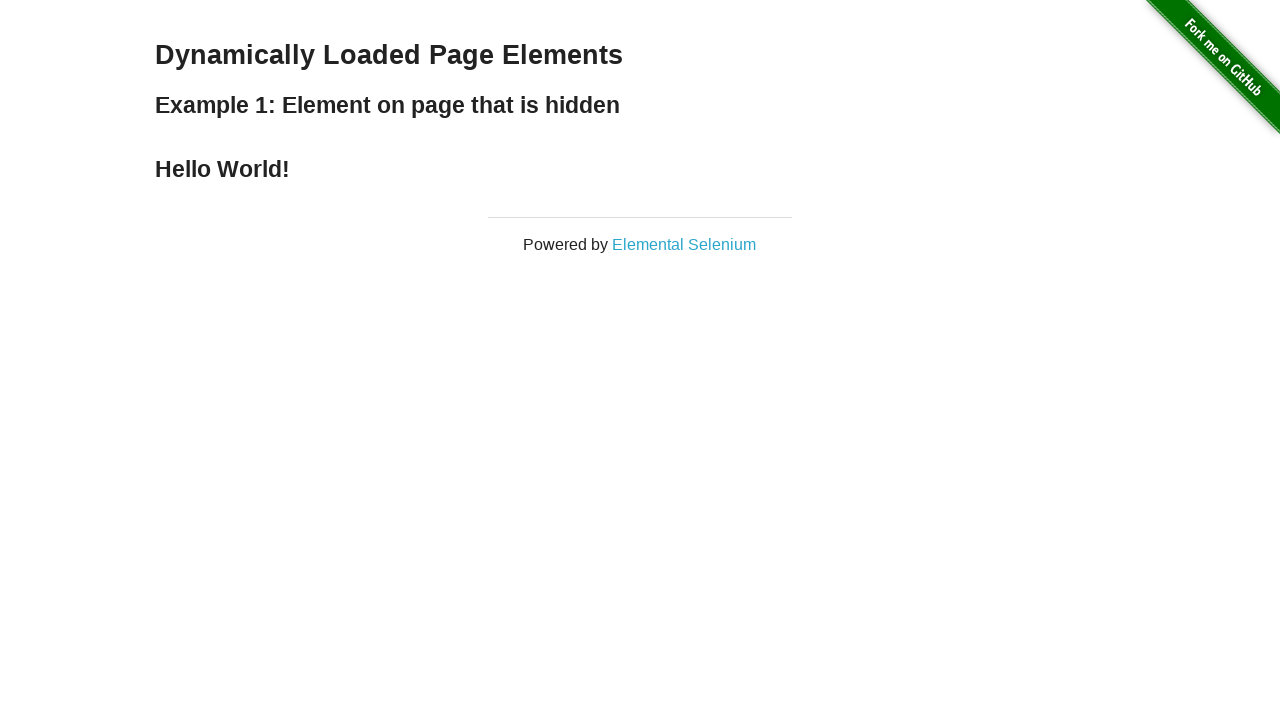

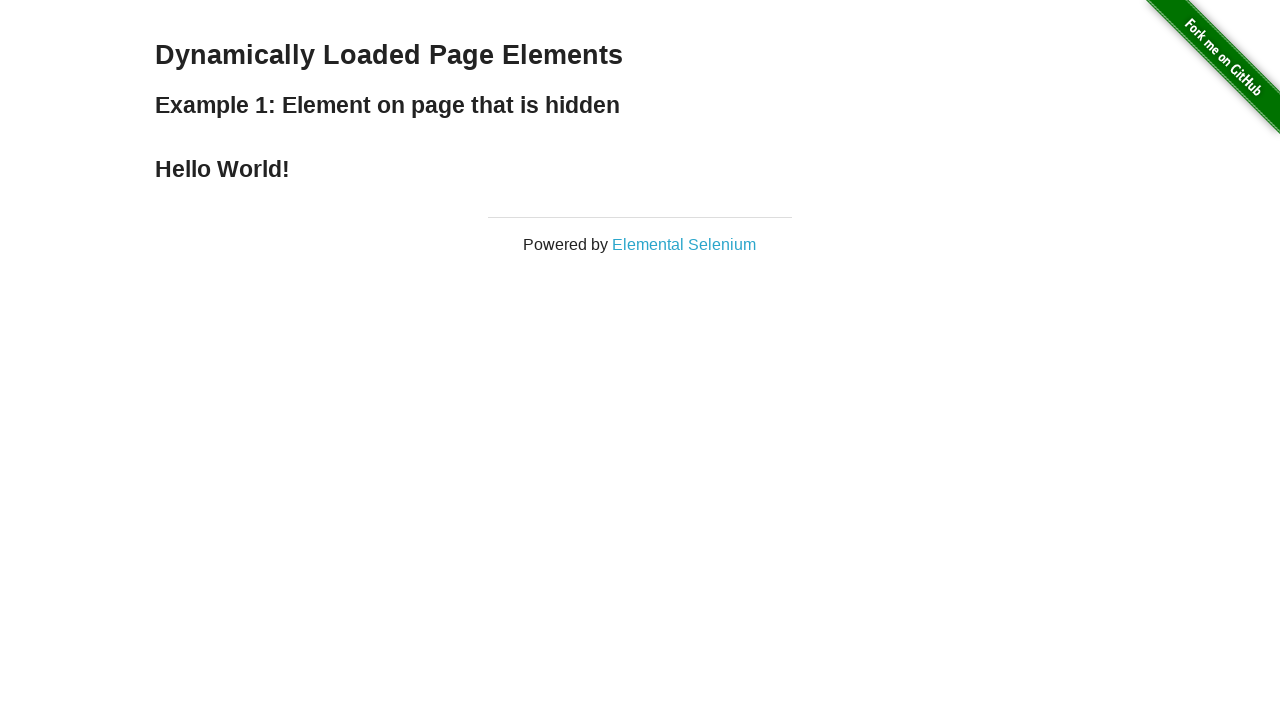